Tests the password reset error handling by entering an incorrect email address and verifying that the appropriate error message is displayed

Starting URL: https://login1.nextbasecrm.com/?forgot_password=yes

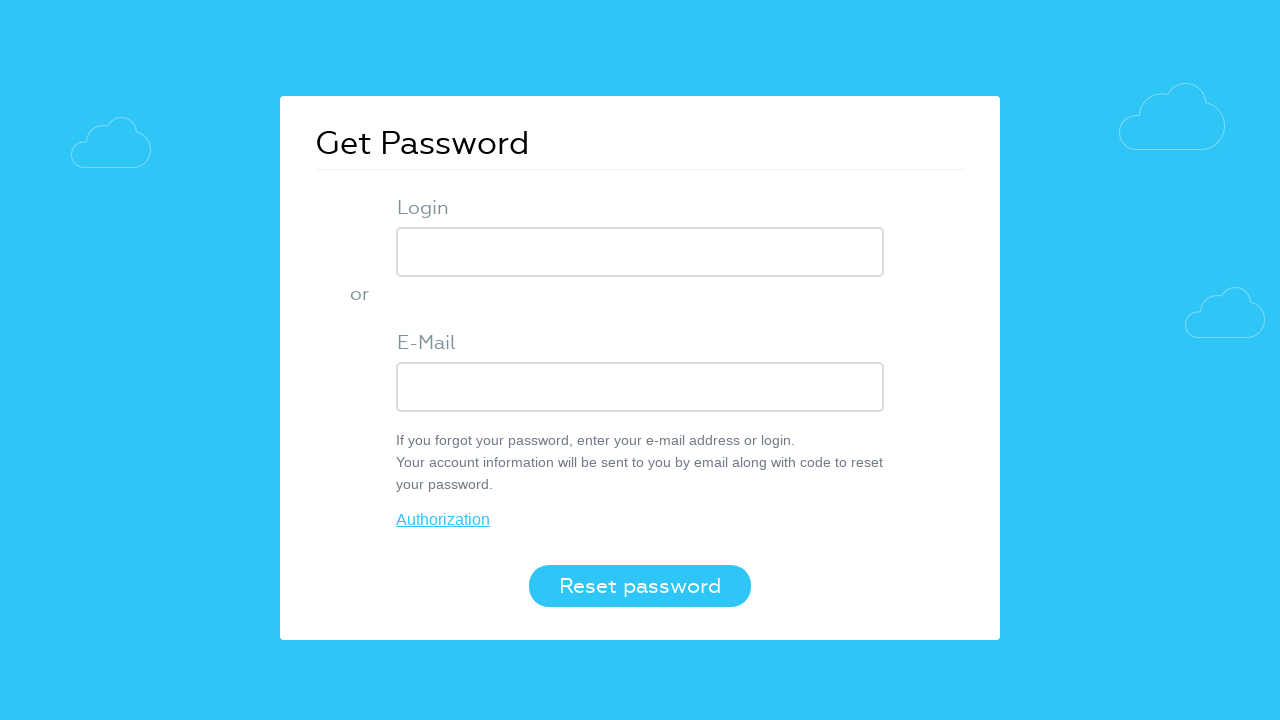

Filled USER_LOGIN field with incorrect email 'wrong@cydeo.com' on input[name='USER_LOGIN']
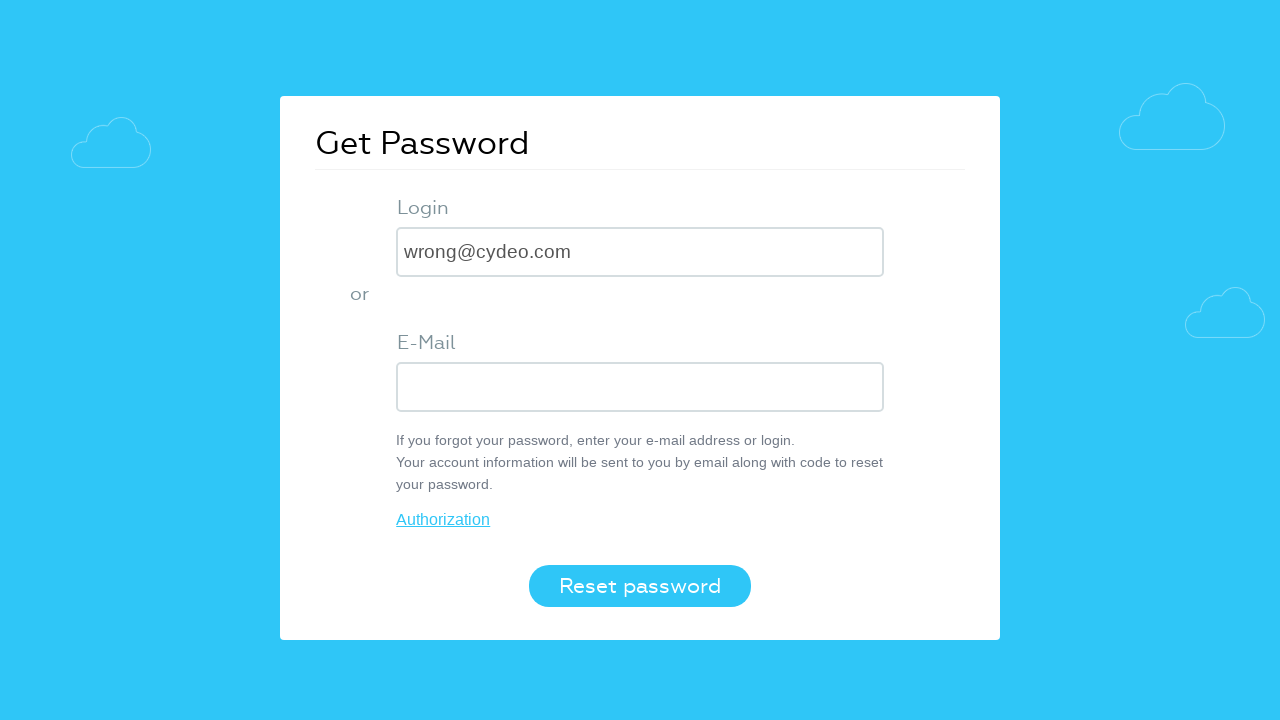

Clicked Reset password button at (640, 586) on button.login-btn
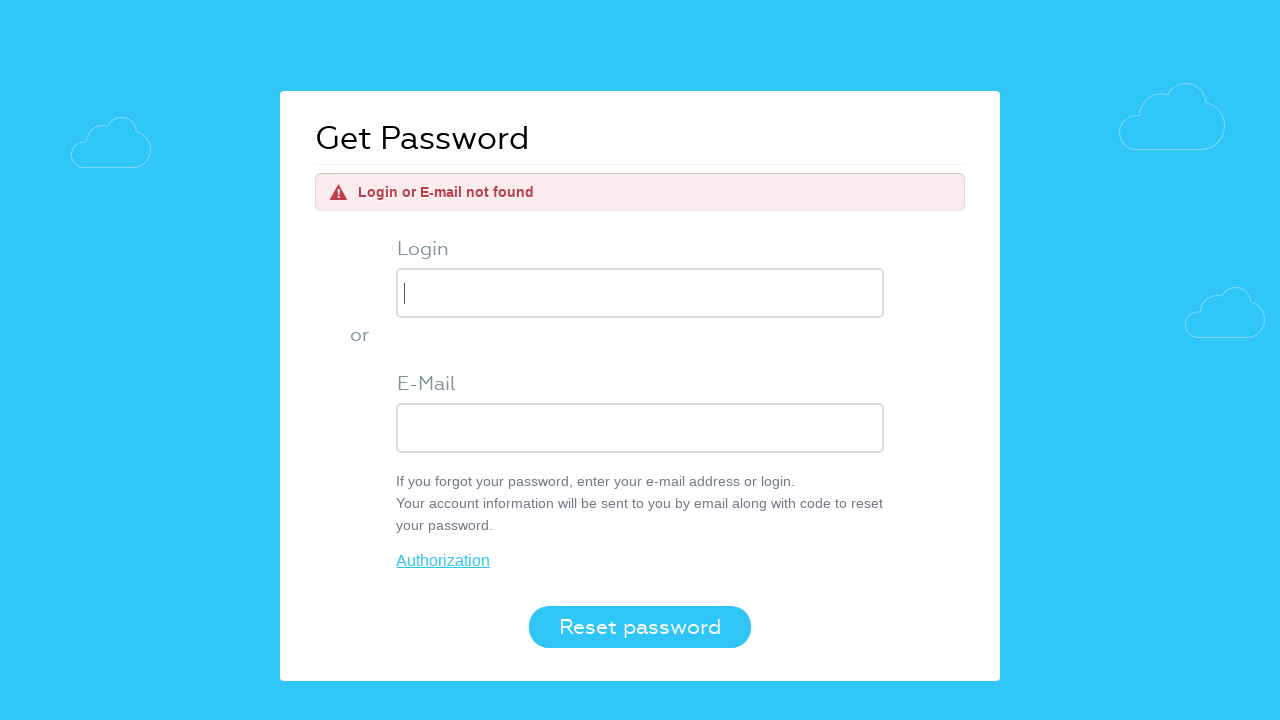

Error message element appeared
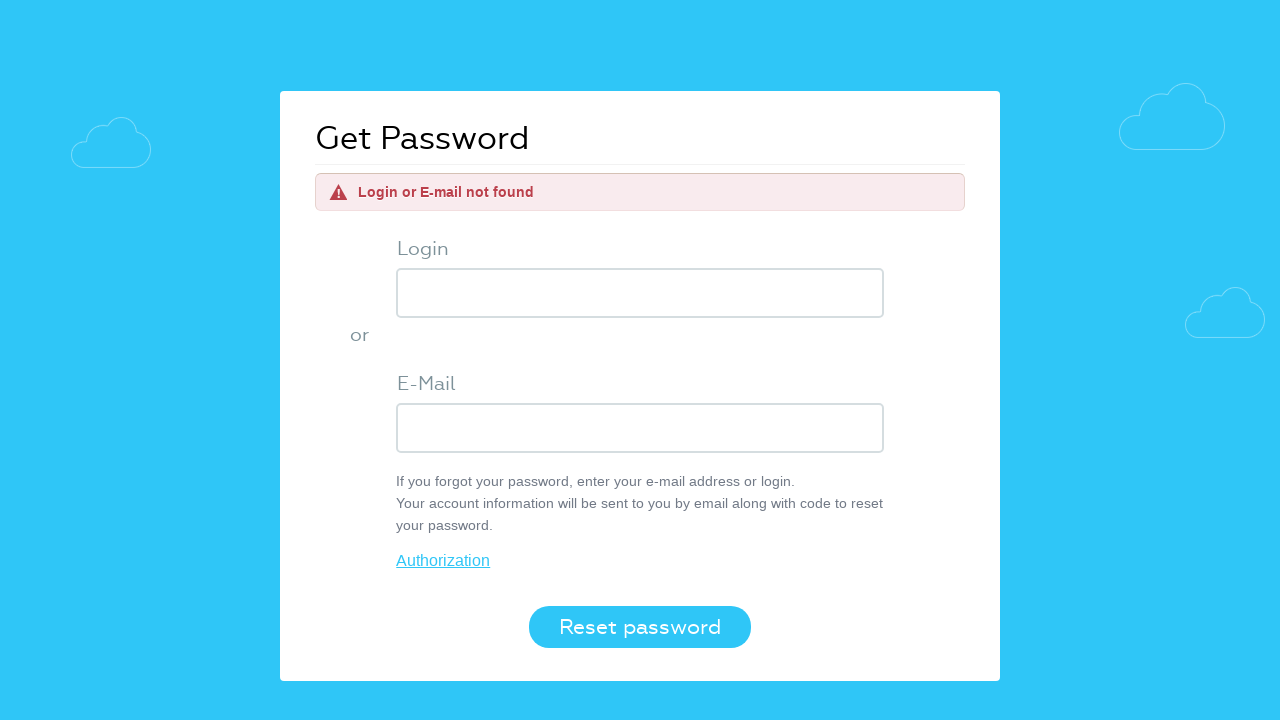

Retrieved error message text: 'Login or E-mail not found'
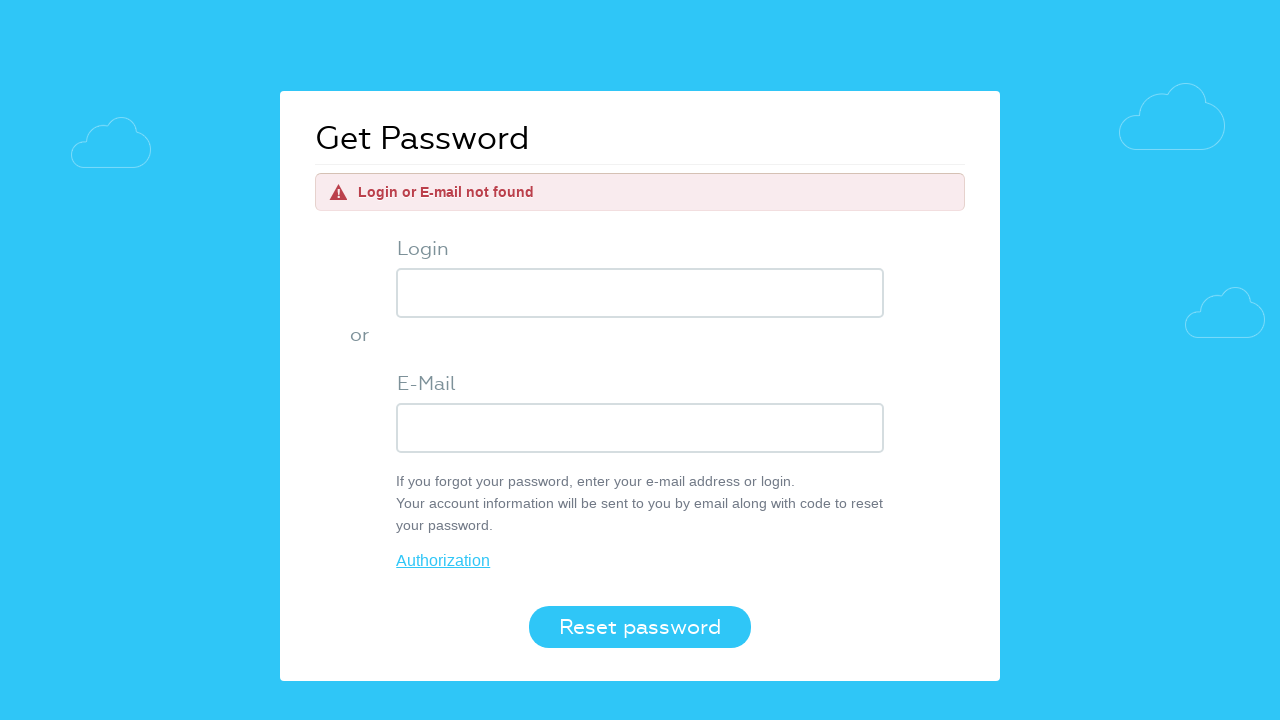

Verified error message matches expected text 'Login or E-mail not found'
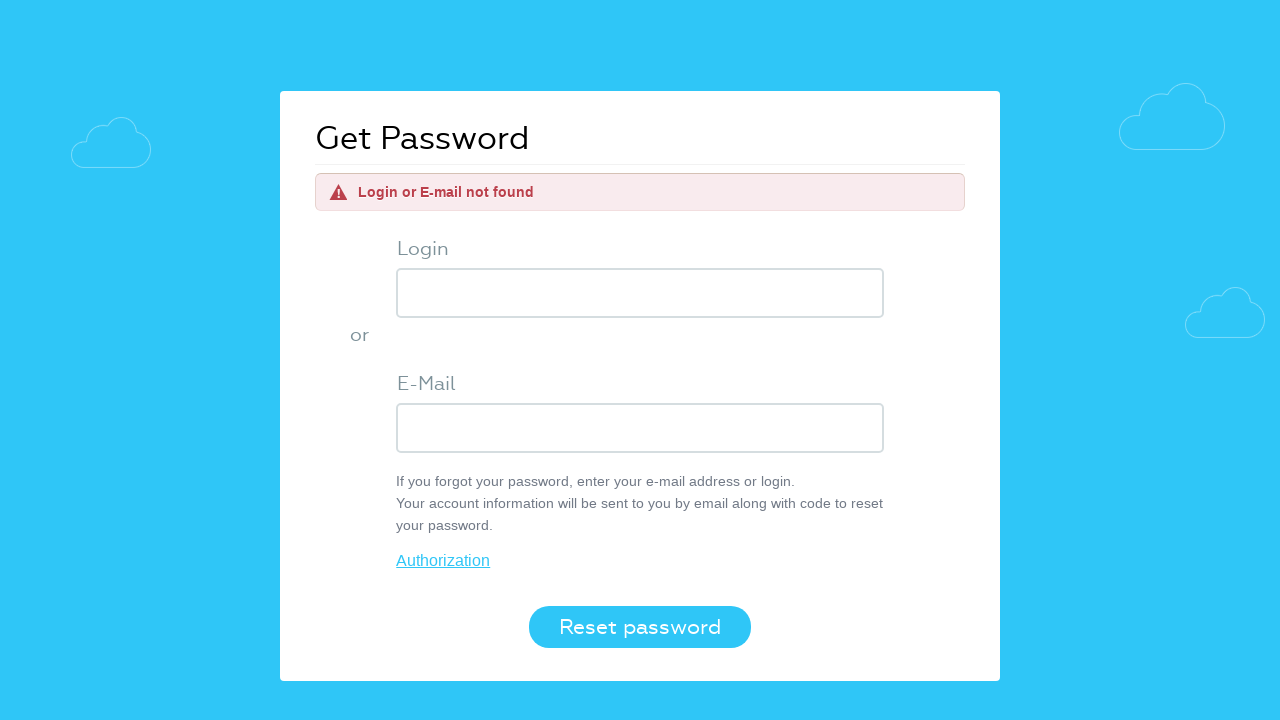

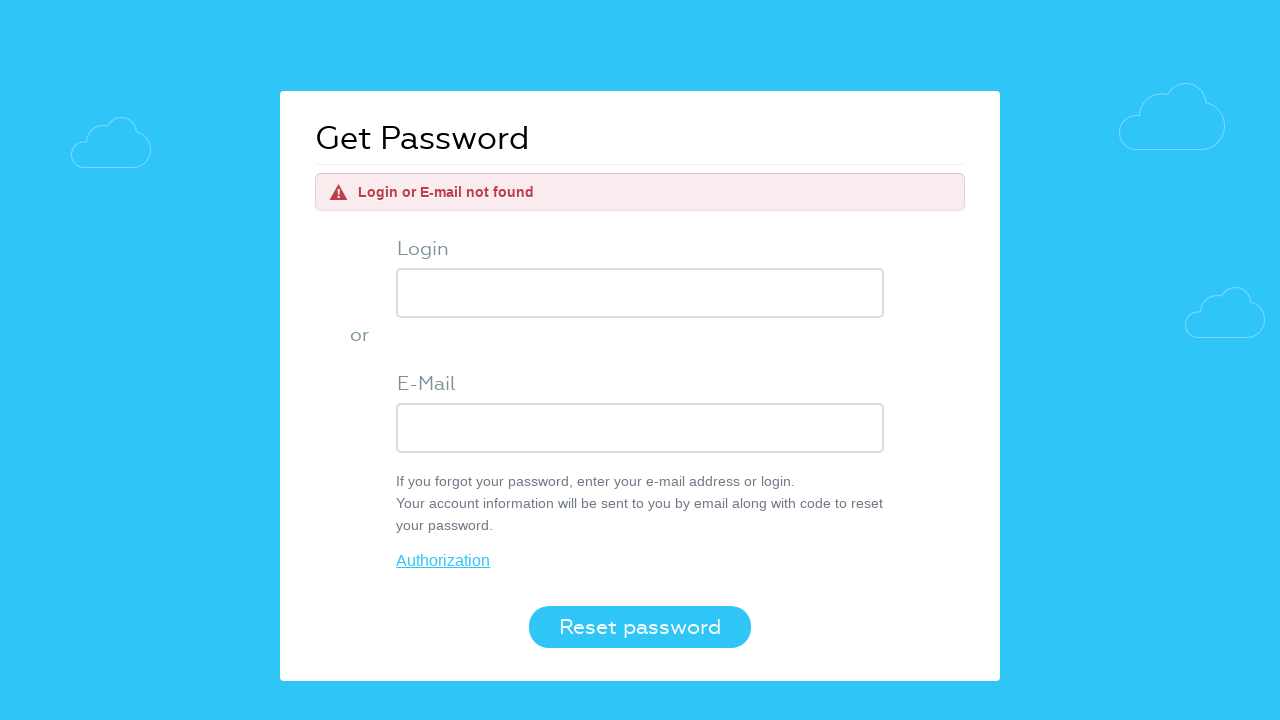